Tests dynamic content loading by clicking a start button and waiting for hidden content to become visible

Starting URL: https://the-internet.herokuapp.com/dynamic_loading/1

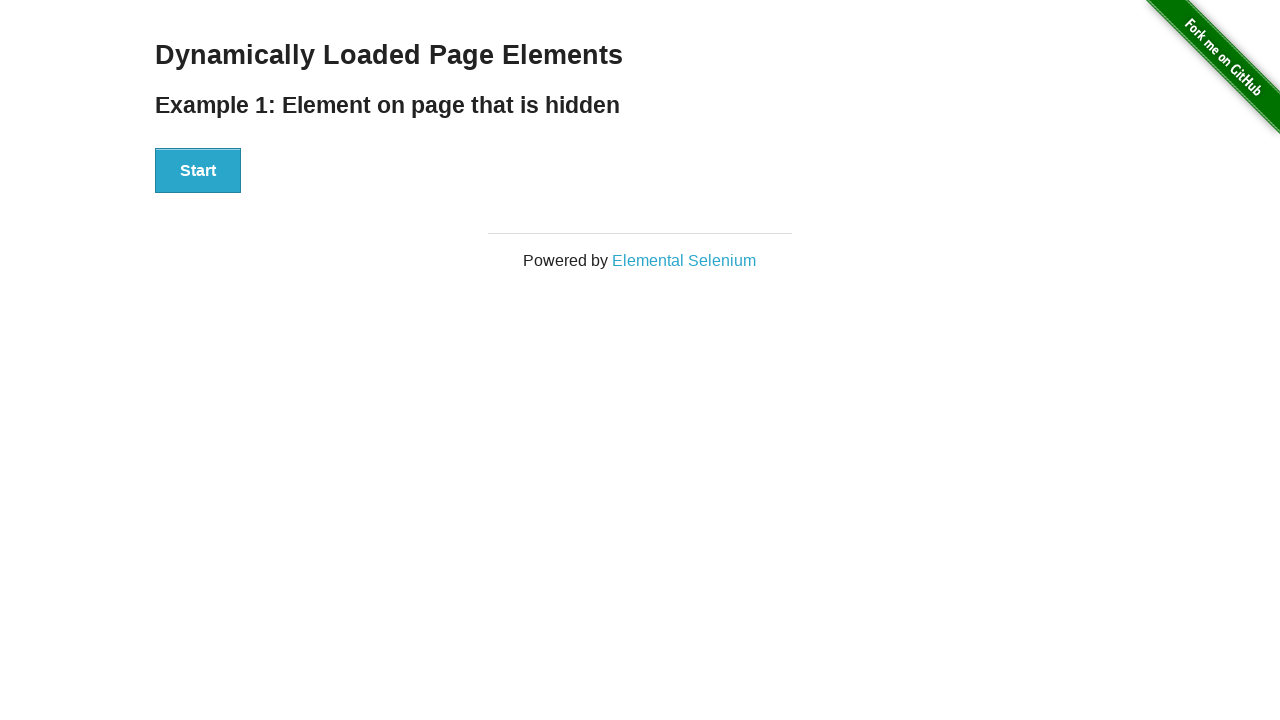

Clicked the start button to trigger dynamic content loading at (198, 171) on xpath=//div[@id='start']//button
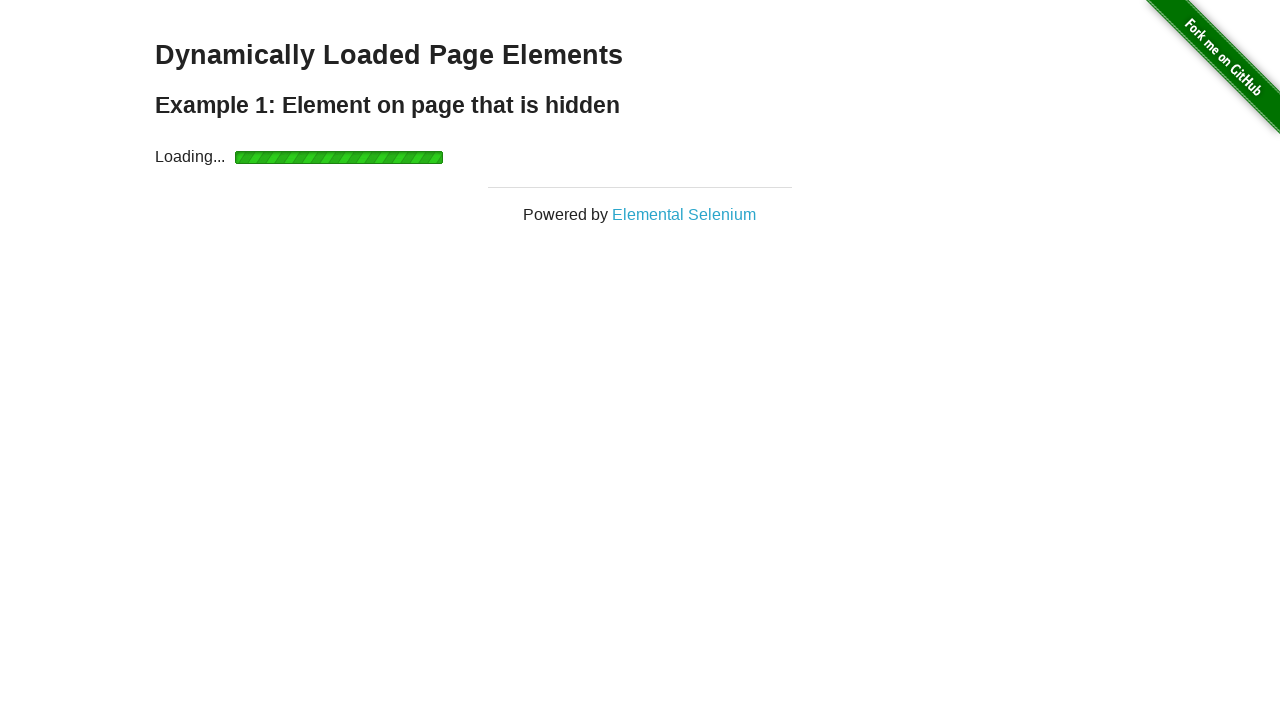

Waited for dynamically loaded content to become visible
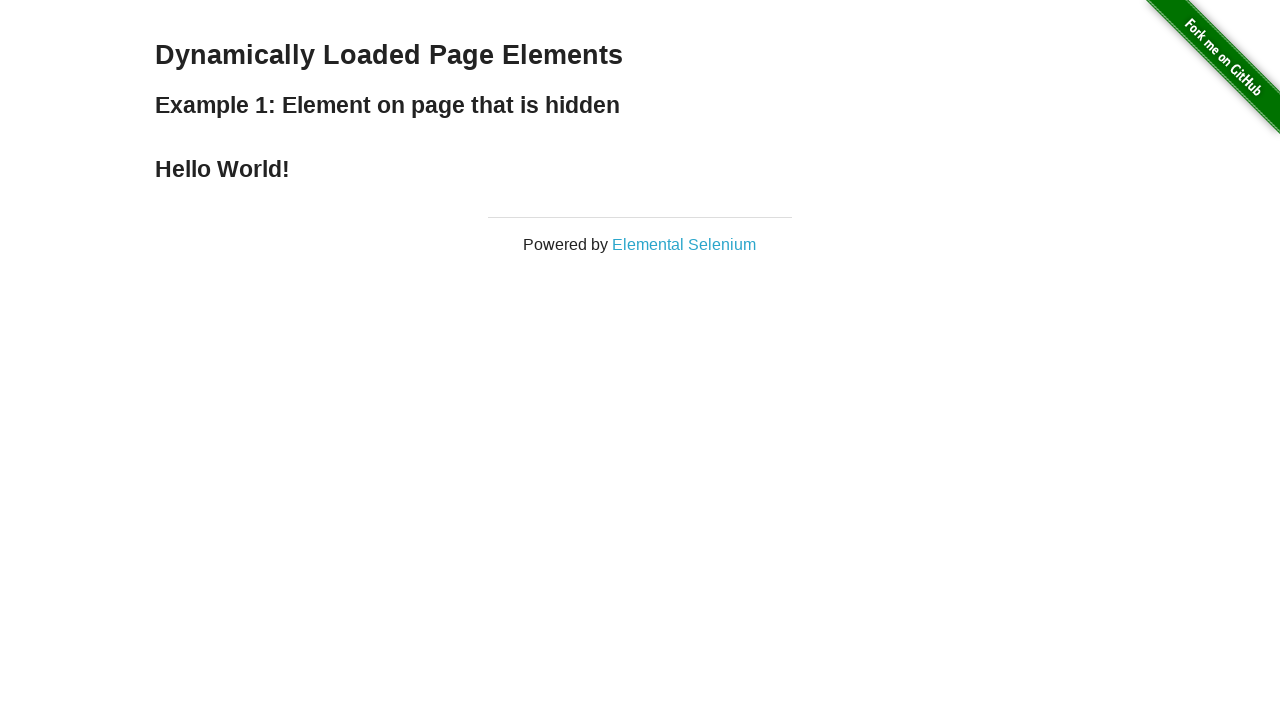

Retrieved text from loaded element: '
    Hello World!
  '
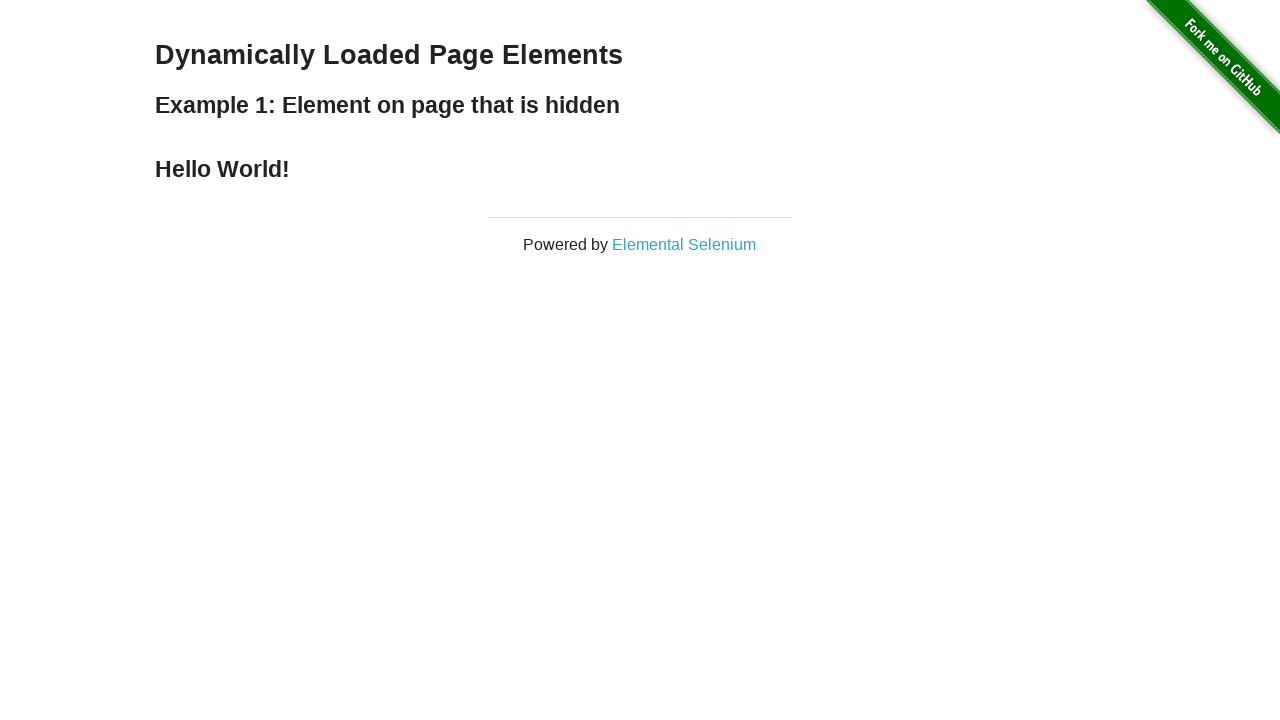

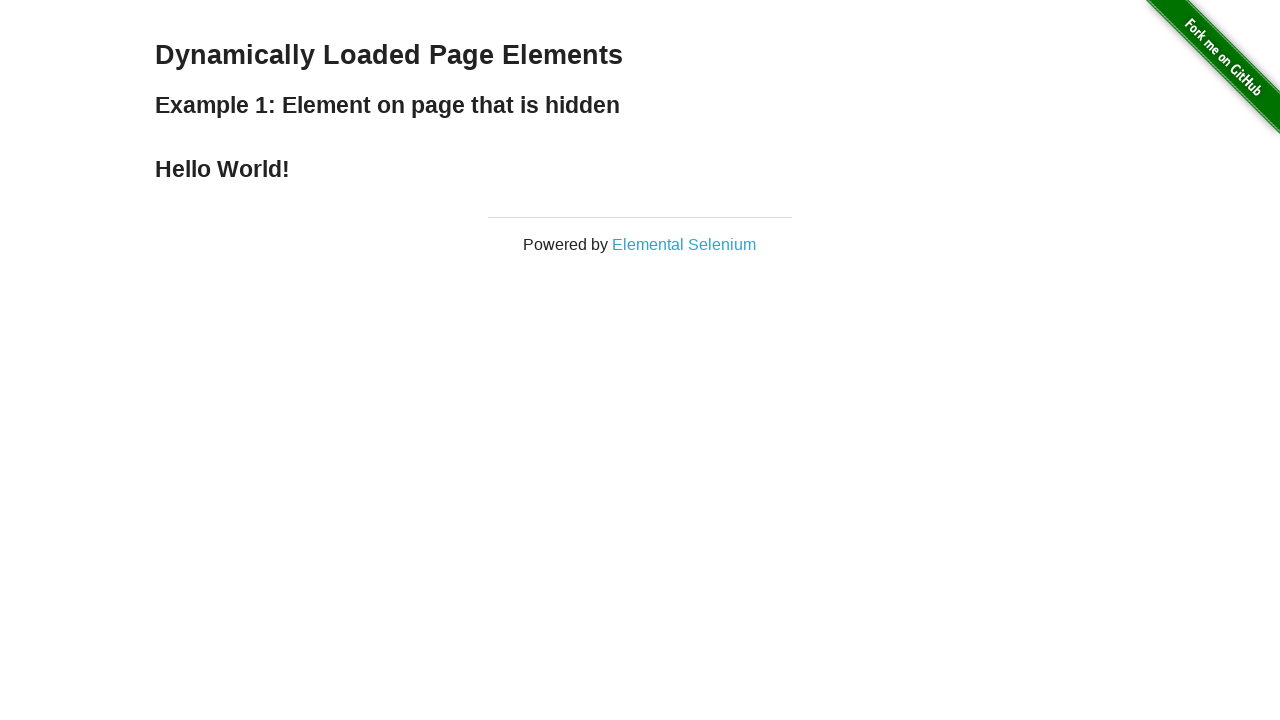